Tests registration form validation by opening the signup modal and submitting an empty form, then verifying that appropriate validation error messages are displayed for username, email, password, and repeat password fields.

Starting URL: http://ts.red-promo.ru/

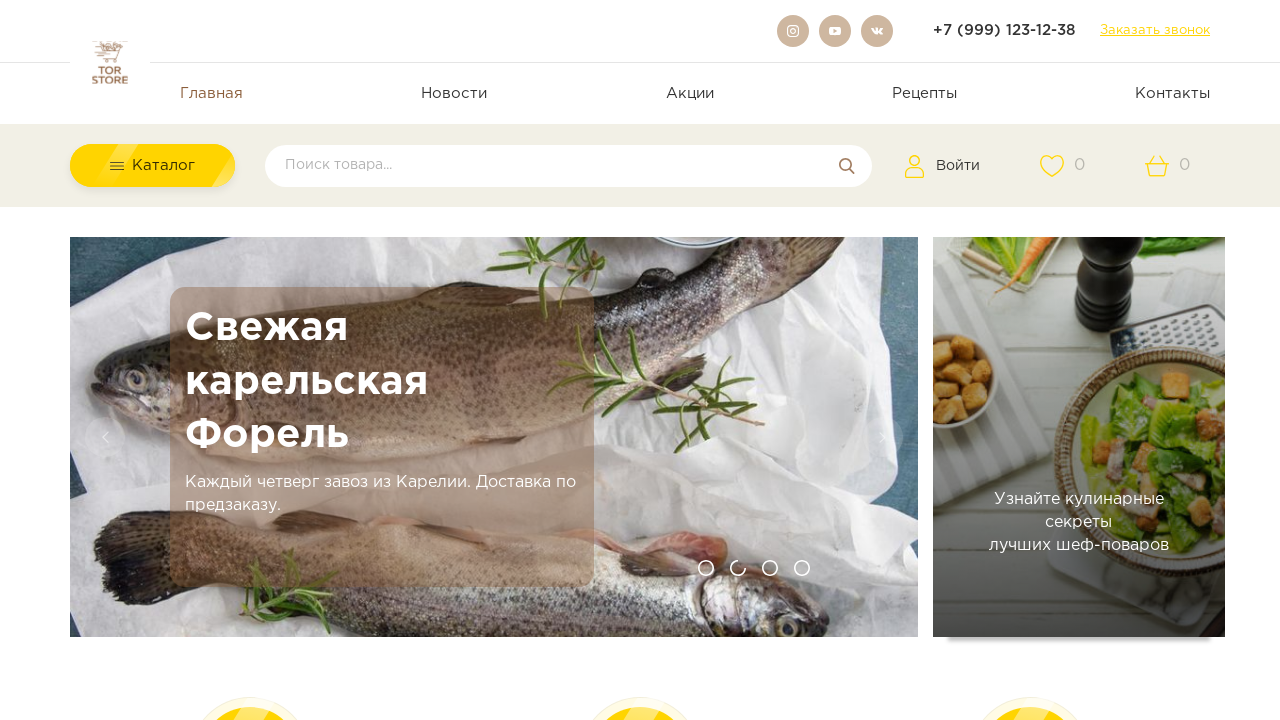

Clicked on cart/account area to reveal options at (958, 166) on (//span[@class='sci-amount'])[2]
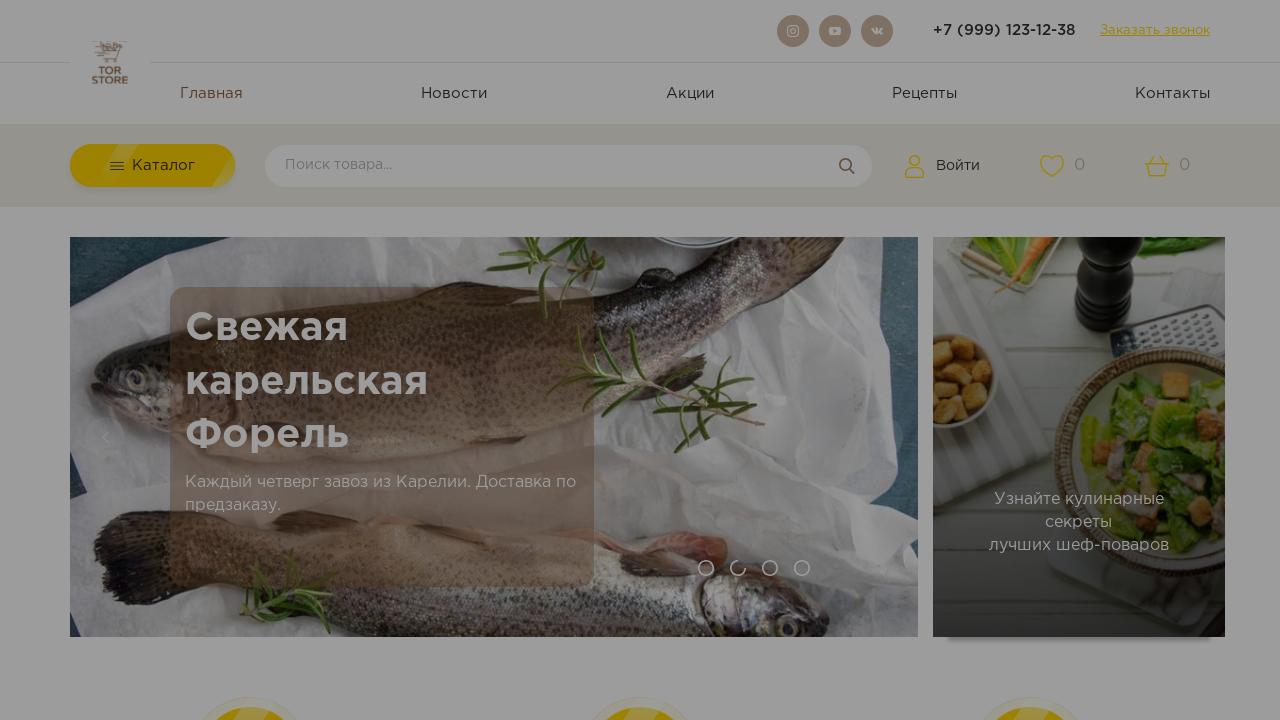

Waited 1 second for menu to appear
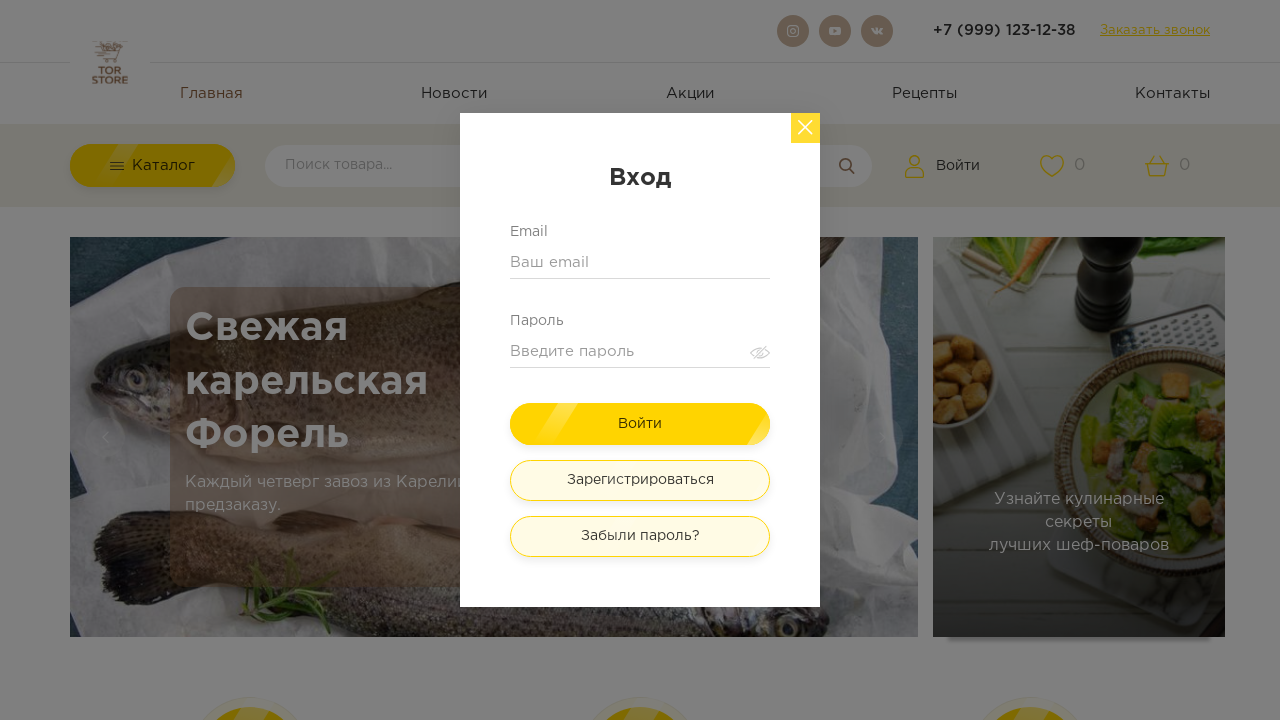

Clicked to open the registration modal at (640, 480) on (//a[@data-toggle='modal-alt'])[1]
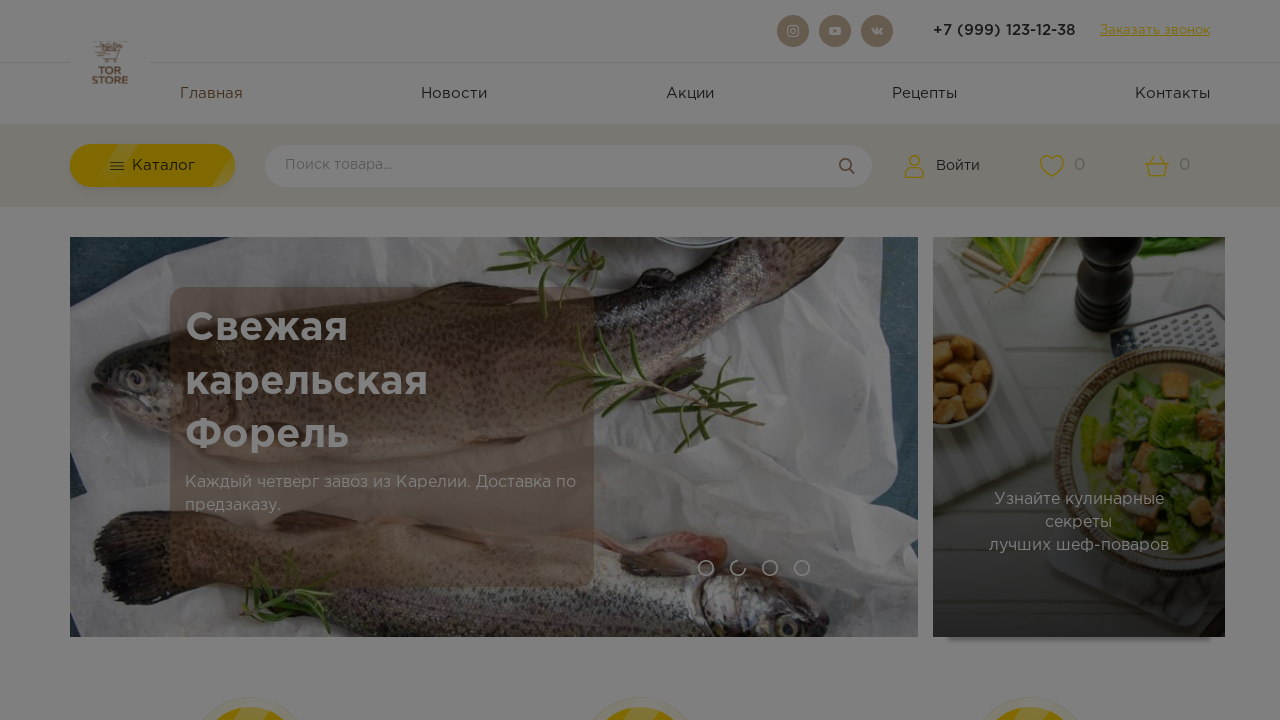

Waited 1 second for registration modal to load
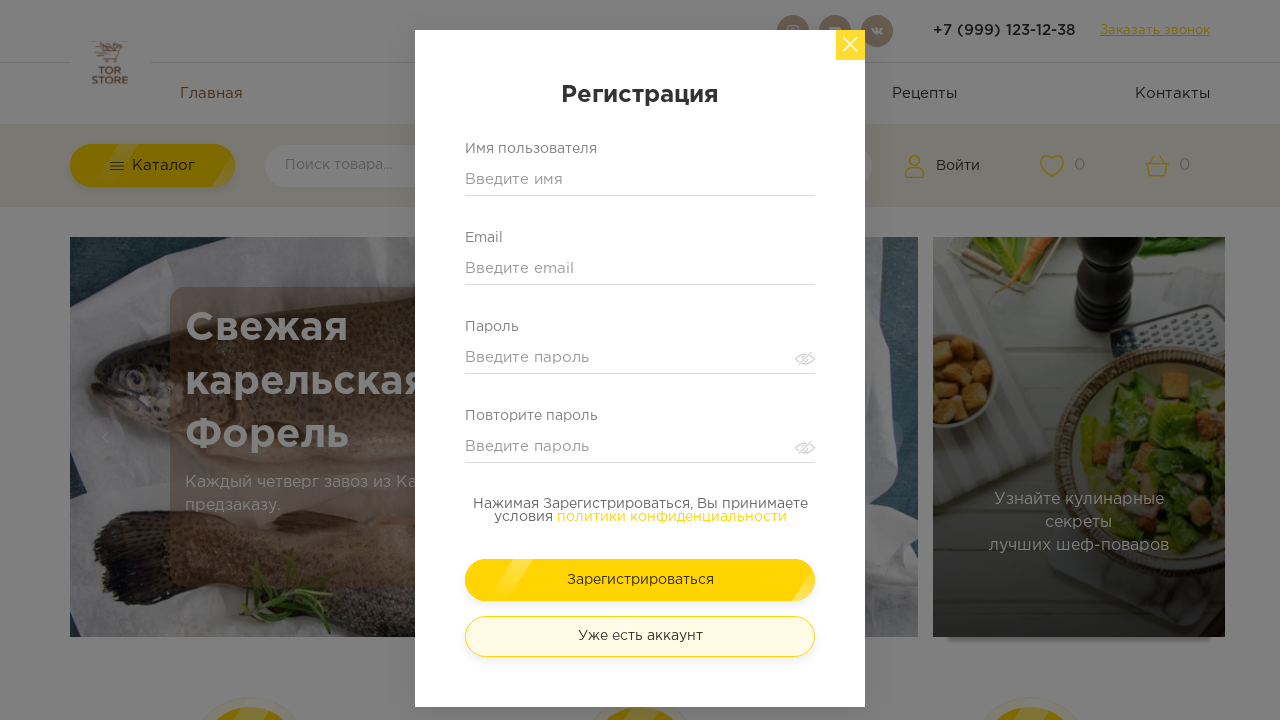

Clicked submit button without filling any fields at (640, 580) on button.btn.btn-default.signup-form-modal__btn.w-100
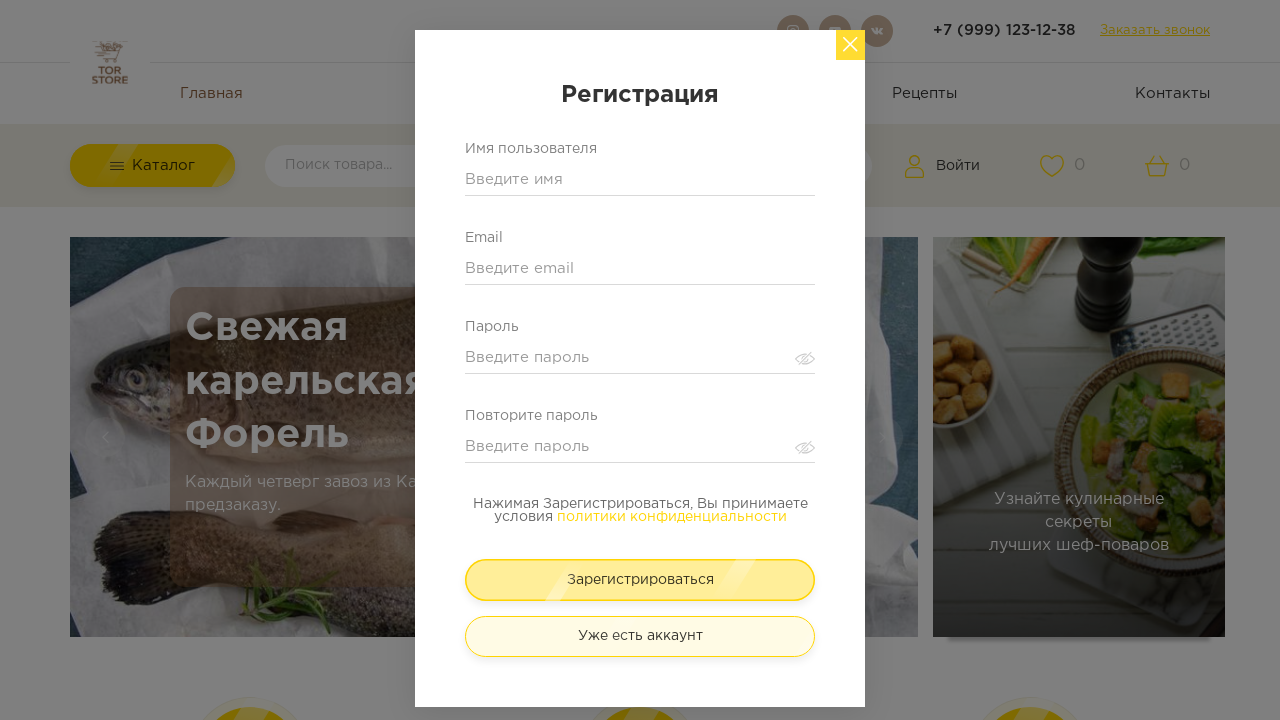

Waited 1 second for validation errors to appear
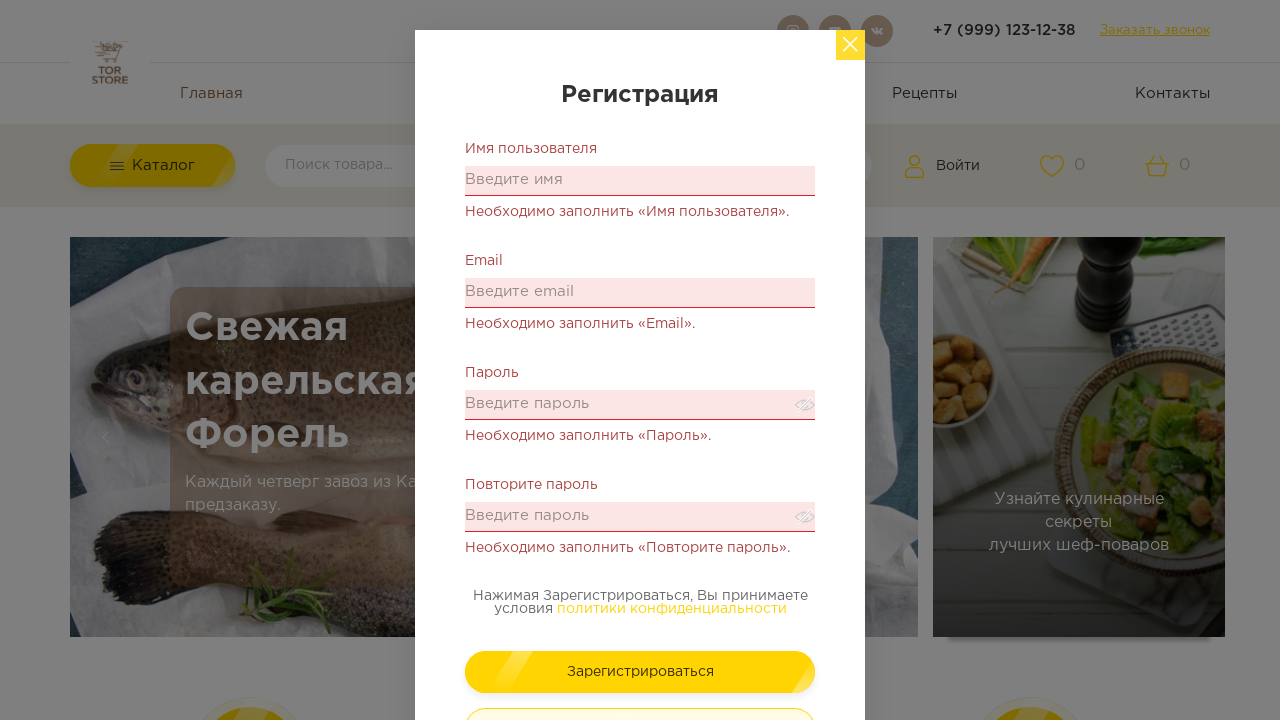

Verified validation error message for username field is displayed
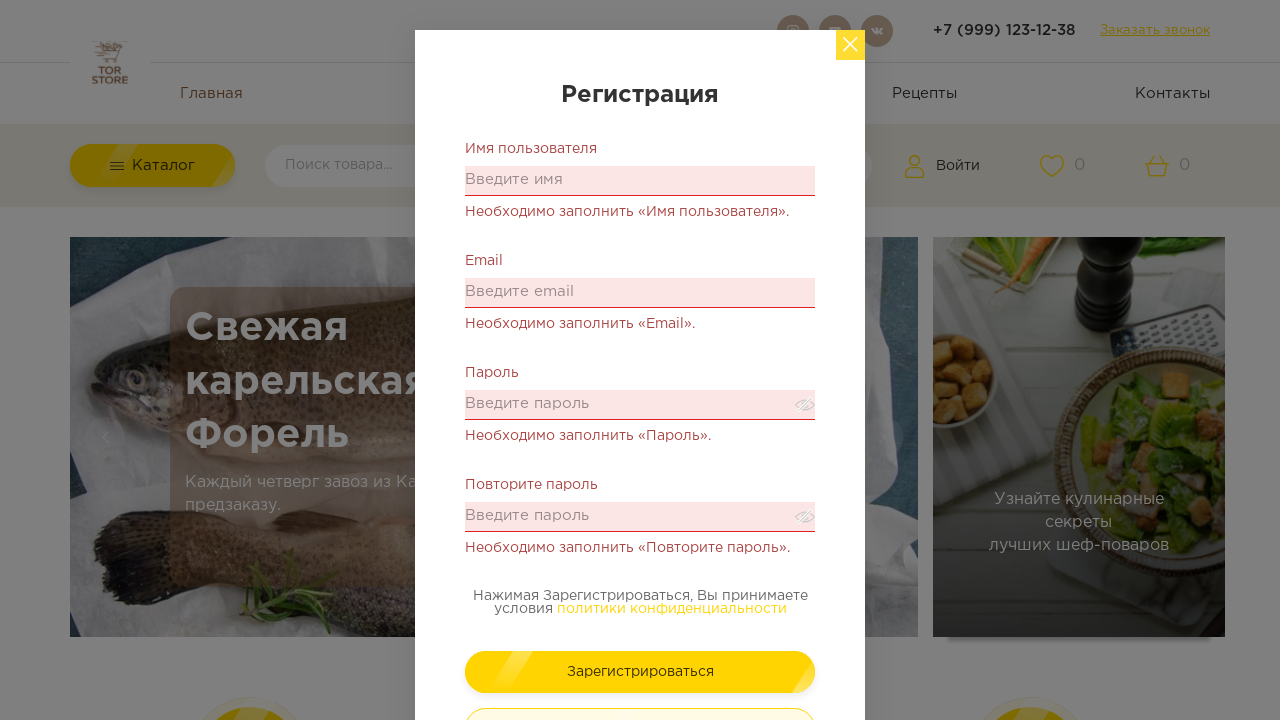

Verified validation error message for email field is displayed
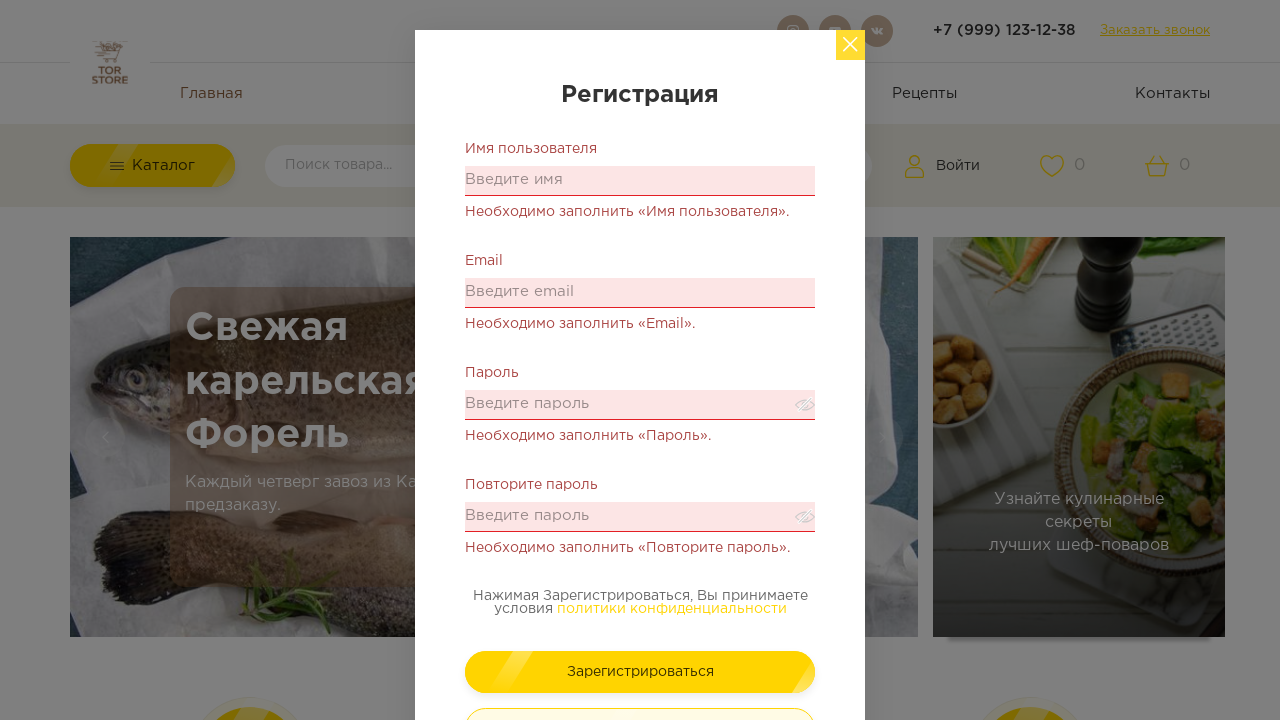

Verified validation error message for password field is displayed
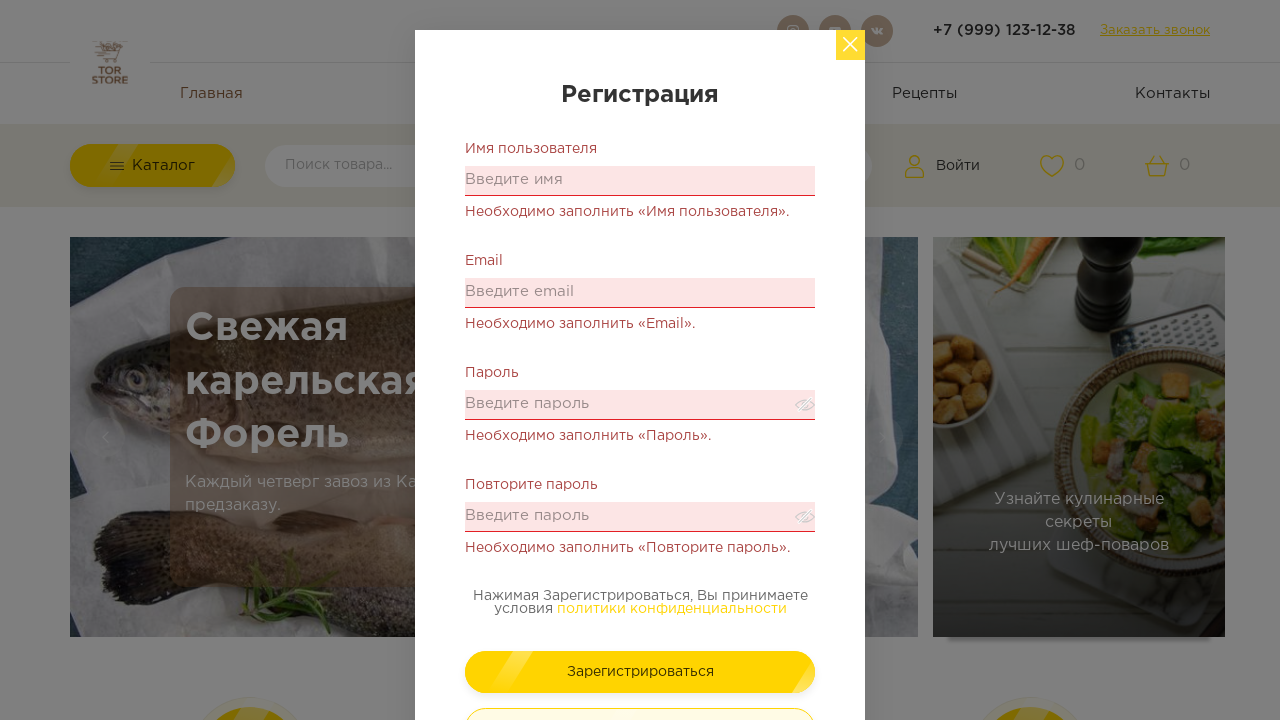

Verified validation error message for repeat password field is displayed
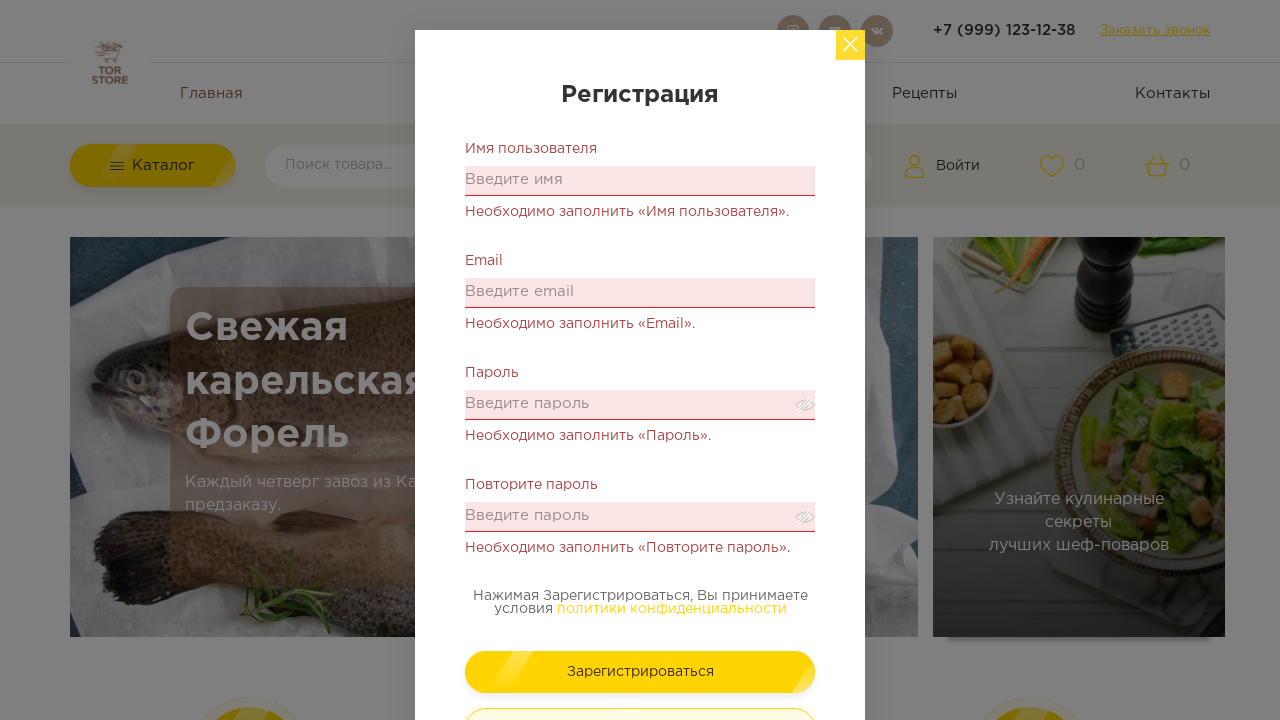

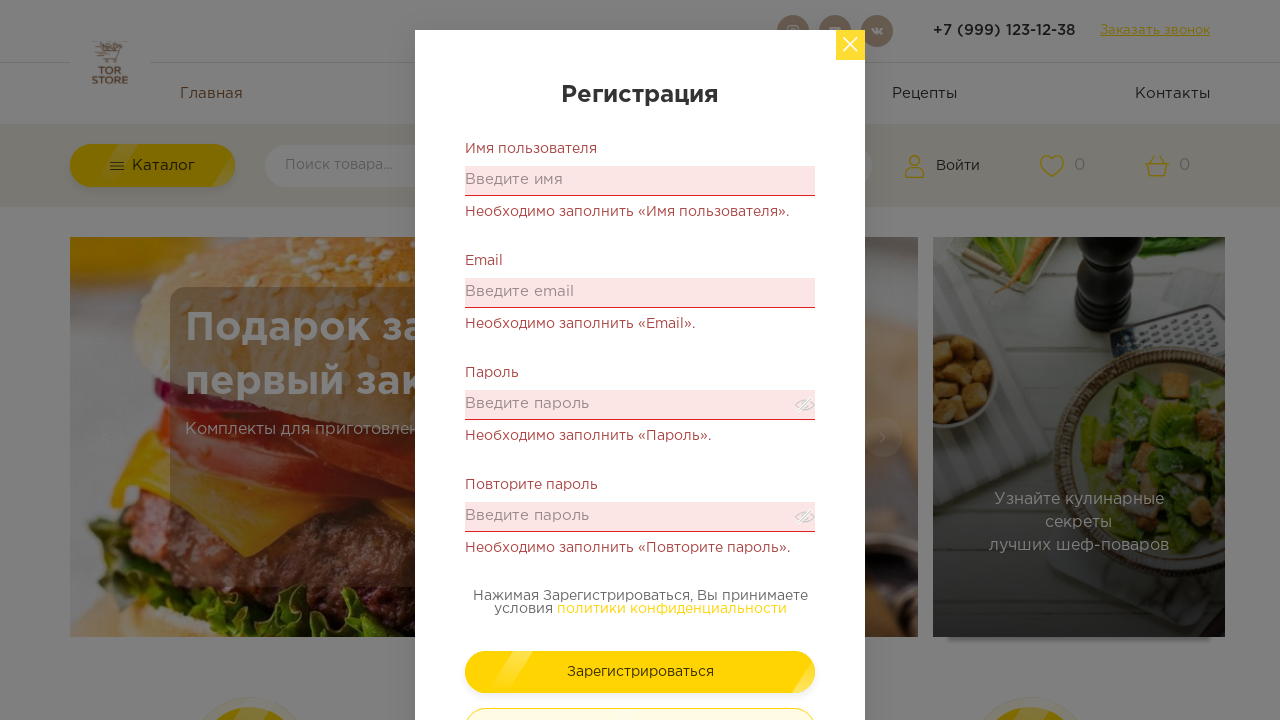